Tests notification message rendering by clicking a link repeatedly until an "Action unsuccessful" message appears

Starting URL: https://the-internet.herokuapp.com/notification_message_rendered

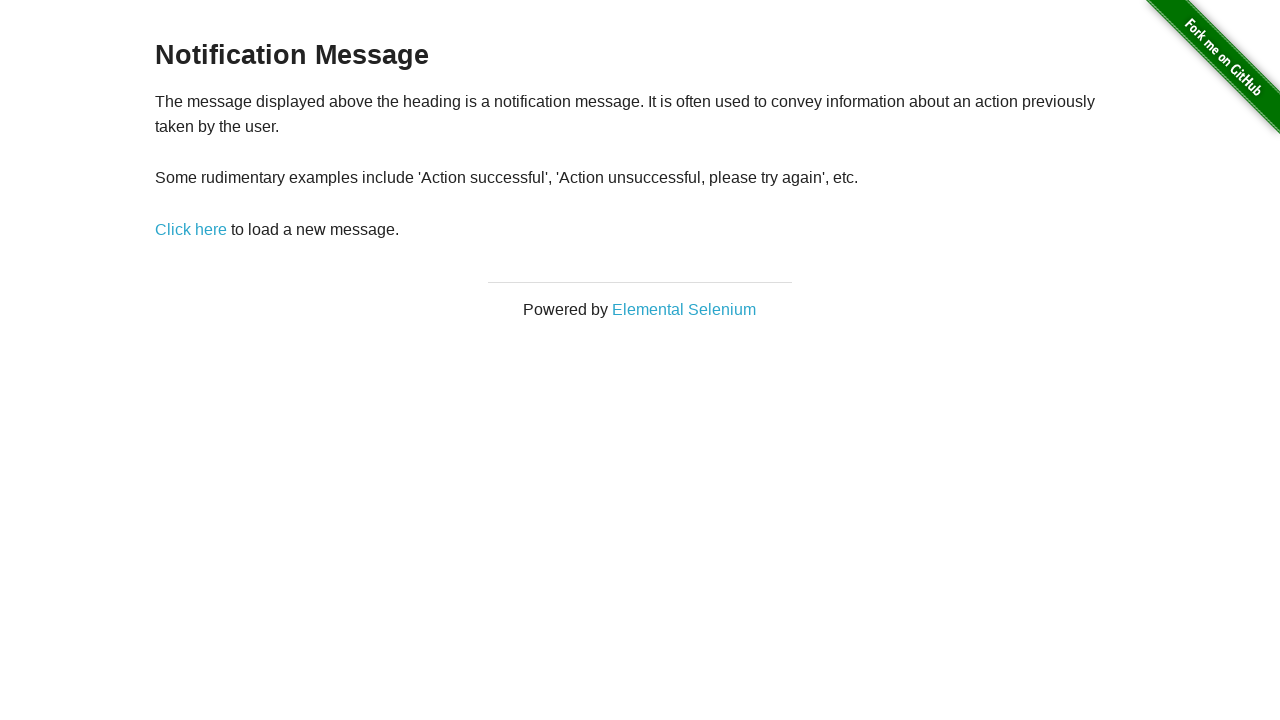

Navigated to notification message rendered page
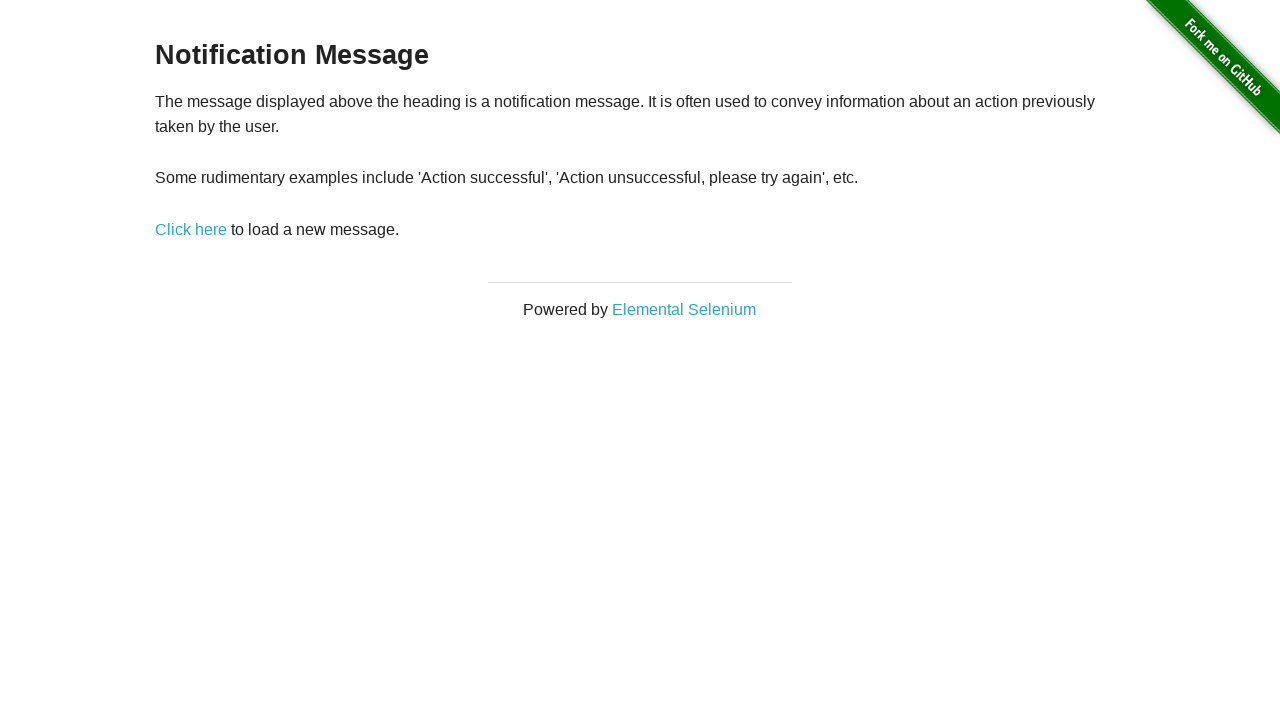

Clicked 'Click here' link (attempt 1) at (191, 229) on a:has-text('Click here')
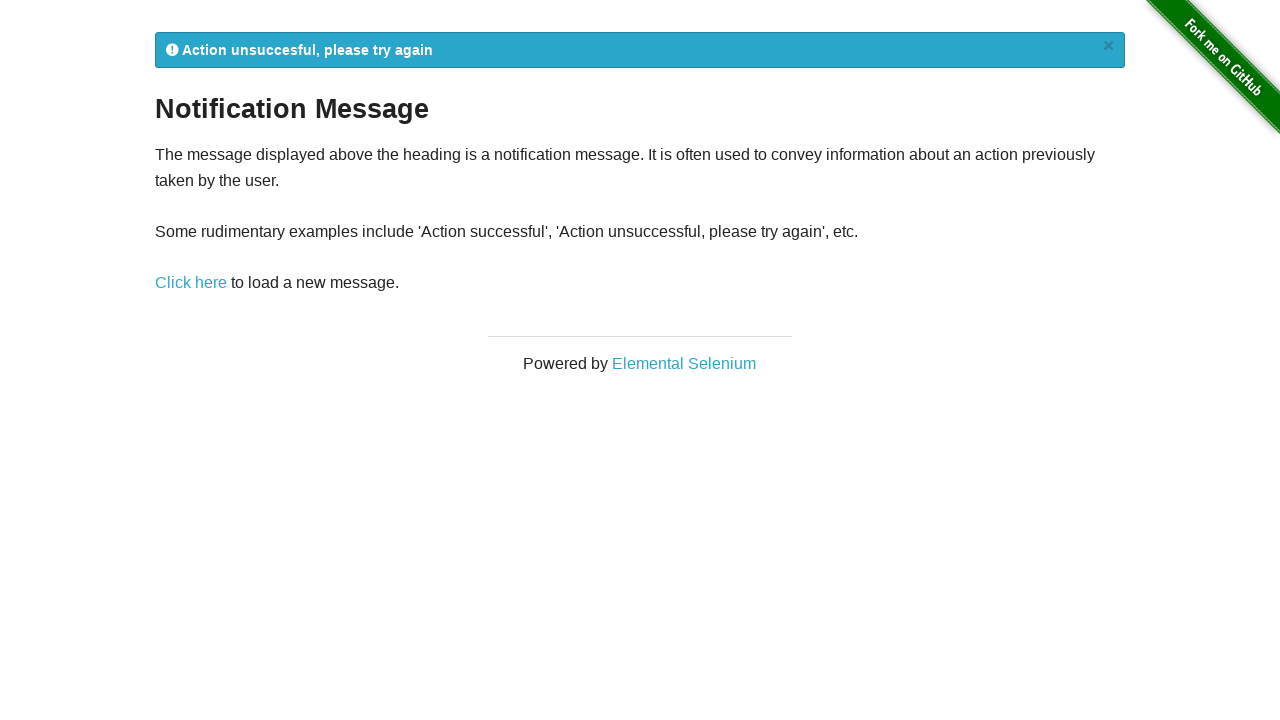

Flash message appeared
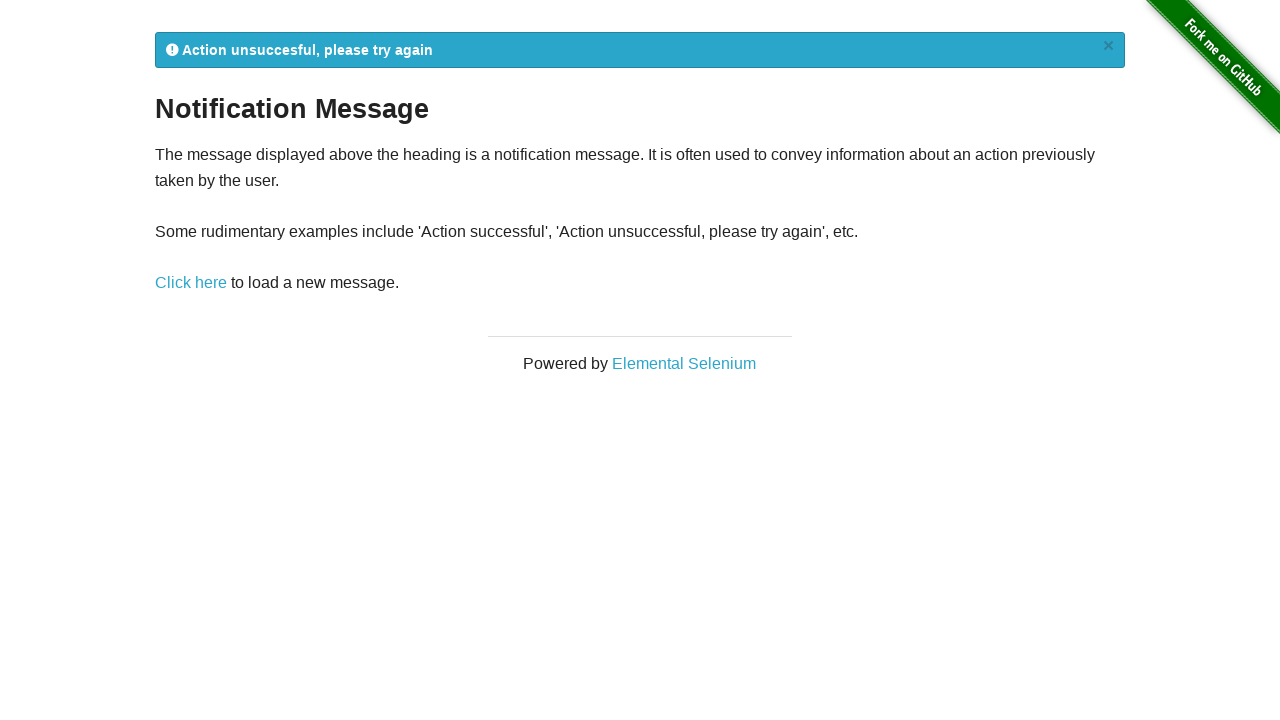

Retrieved flash message text: '
            Action unsuccesful, please try again
            ×
          '
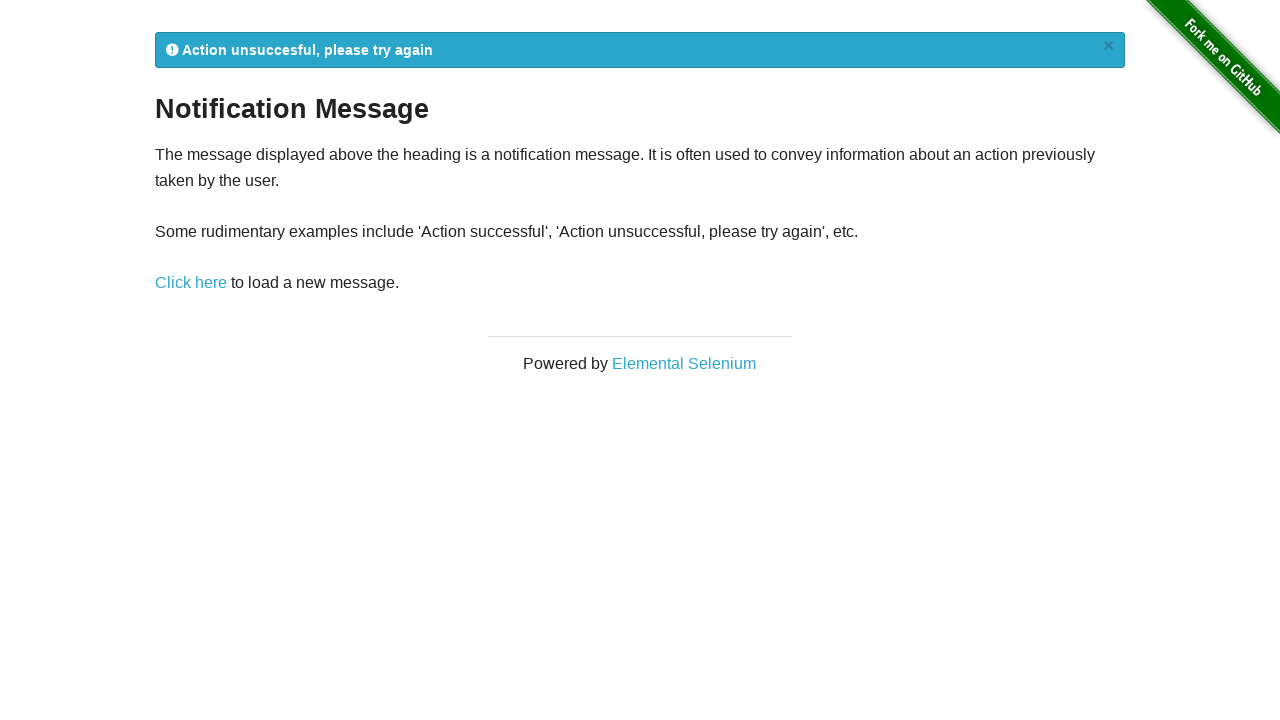

Found 'Action unsuccesful' message - test passed
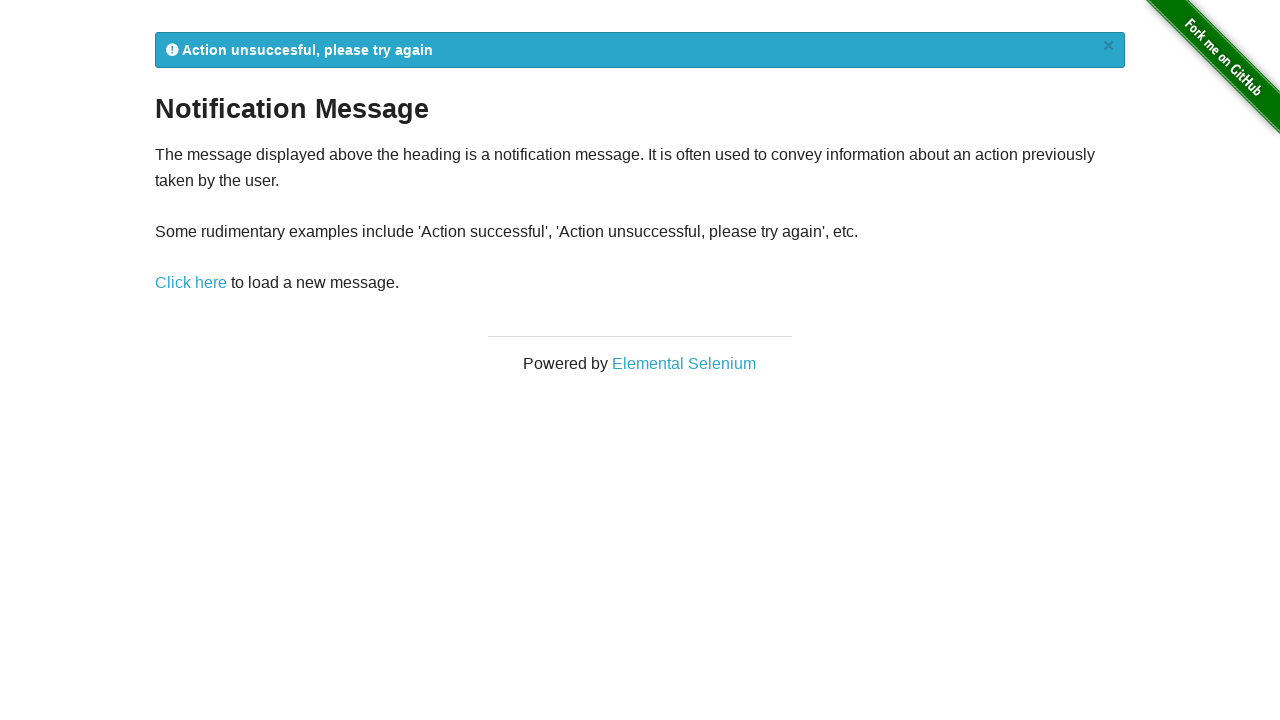

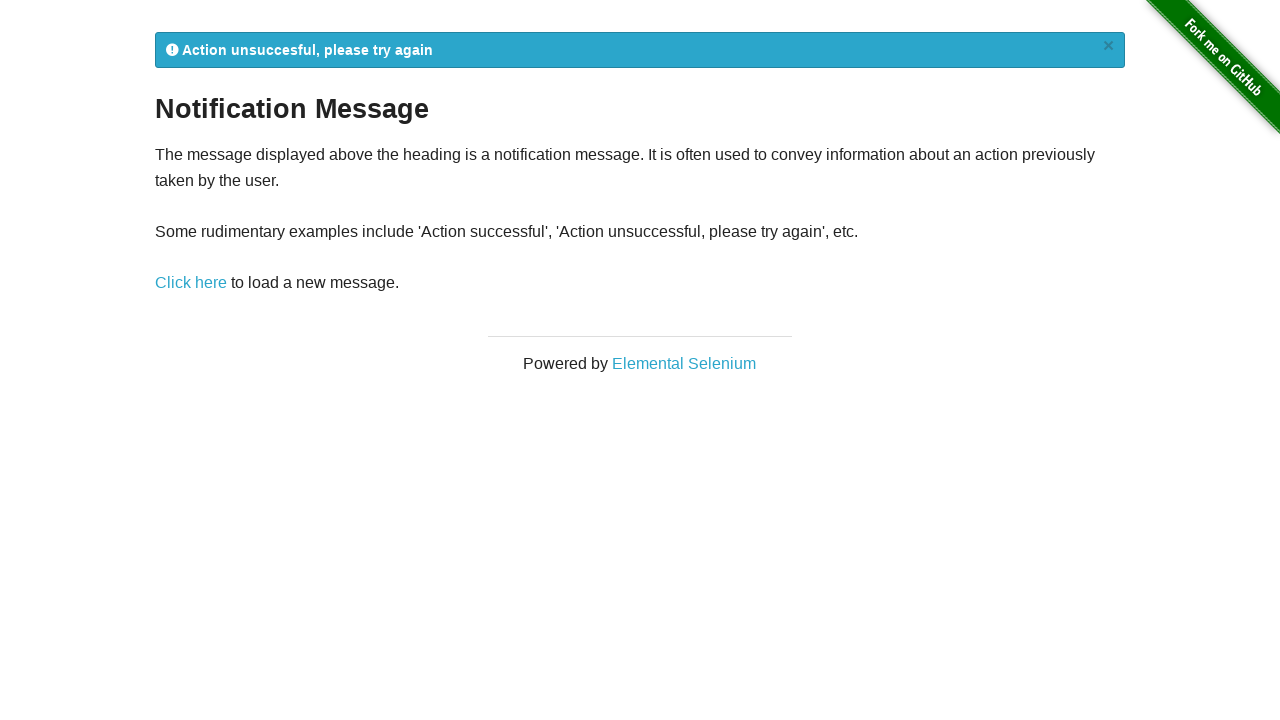